Tests the flight booking flow on BlazeDemo by selecting departure city (Mexico City), destination city (London), choosing a flight, and completing the purchase.

Starting URL: https://blazedemo.com/index.php

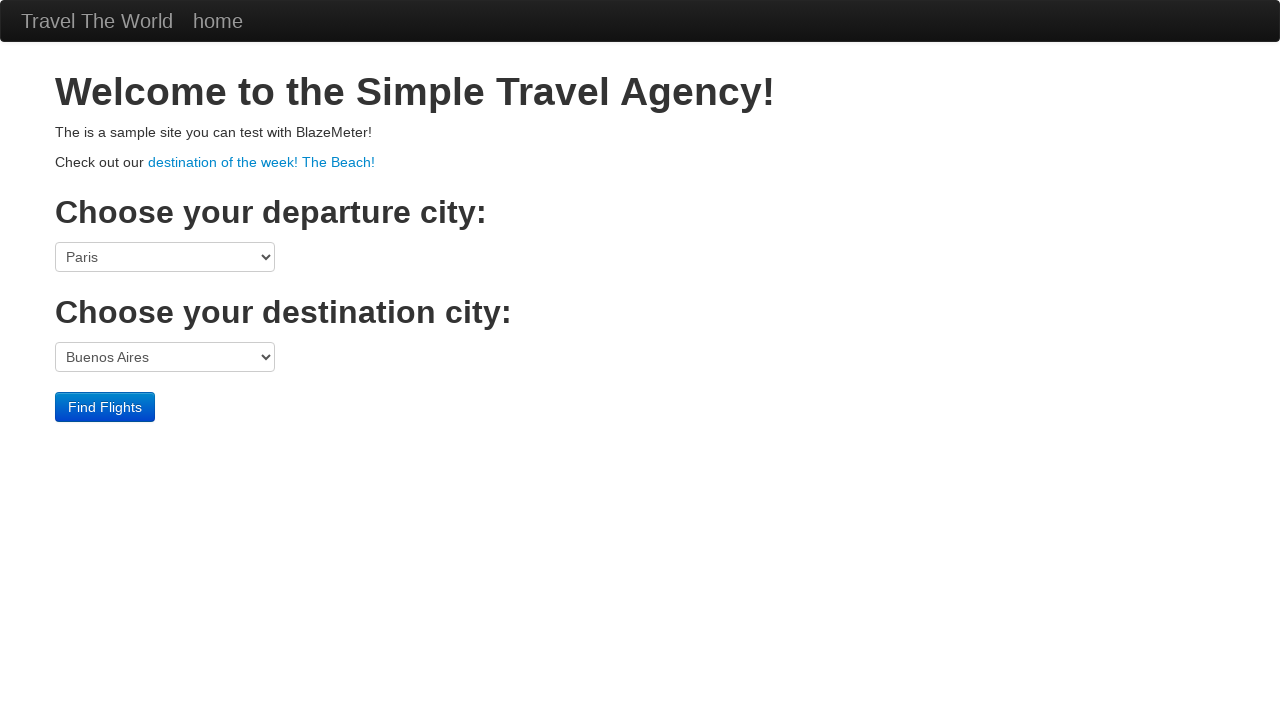

Selected Mexico City as departure city on select[name='fromPort']
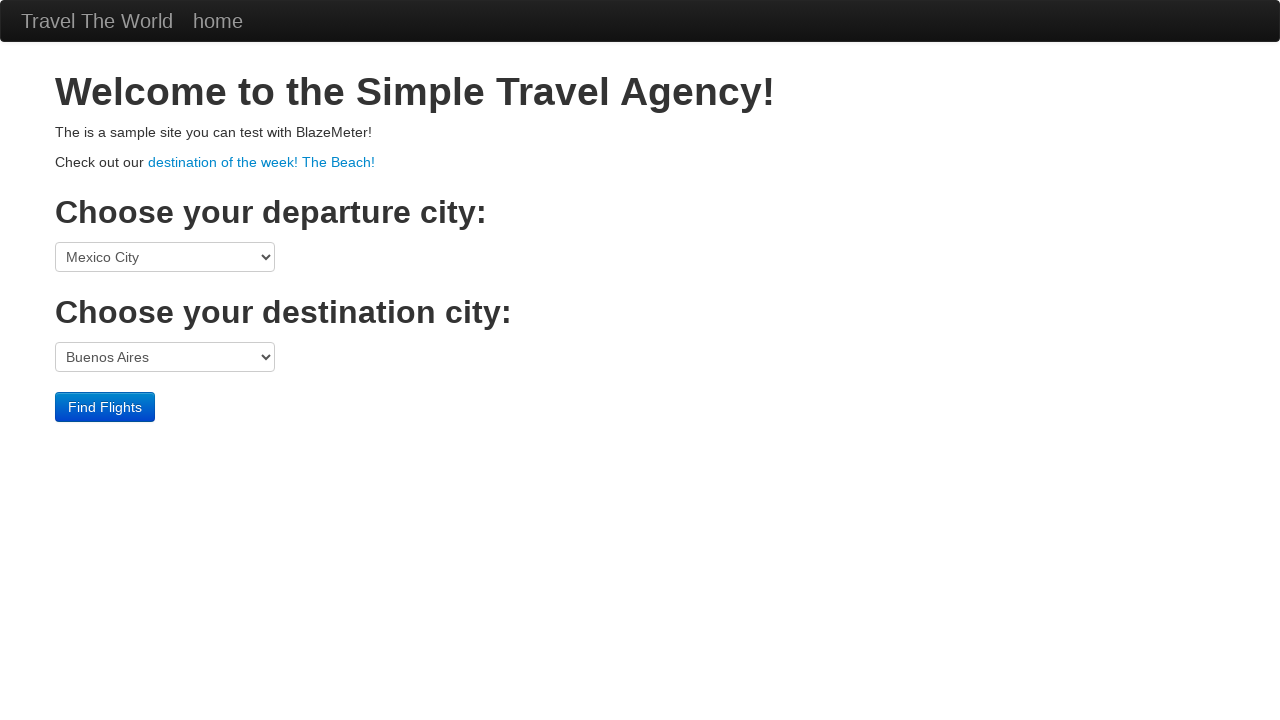

Selected London as destination city on select[name='toPort']
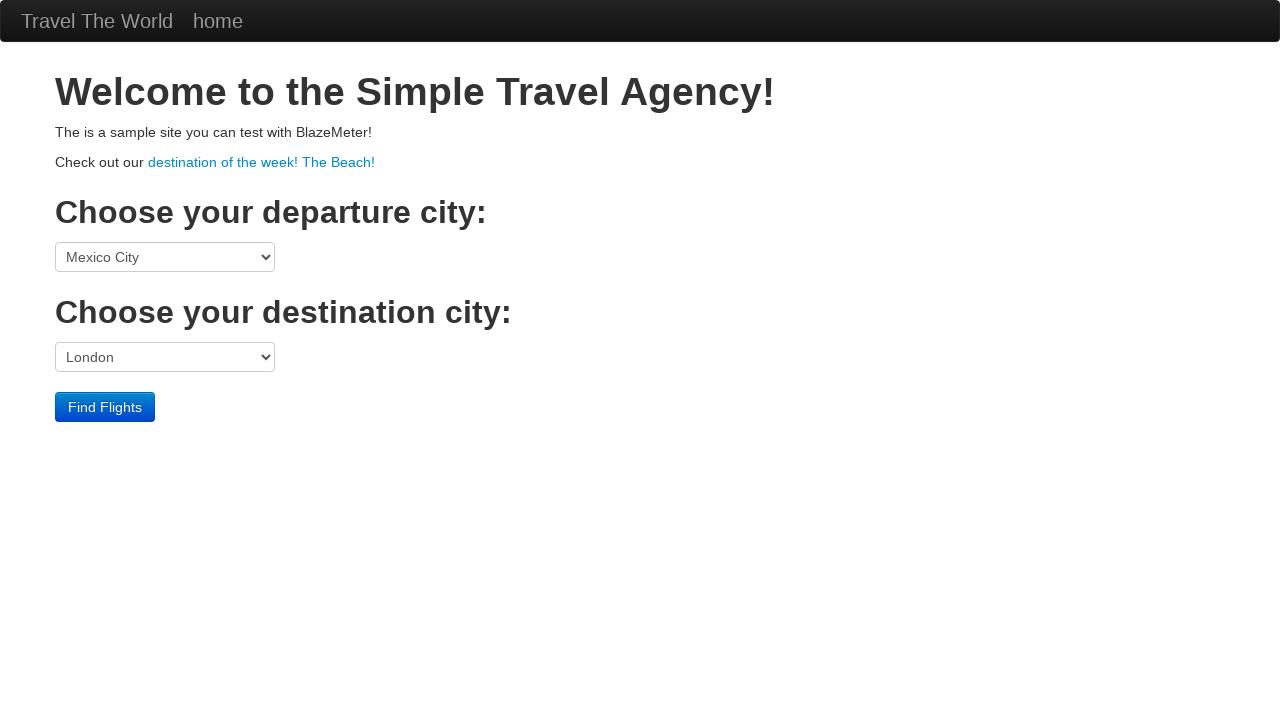

Clicked Find Flights button at (105, 407) on input.btn.btn-primary
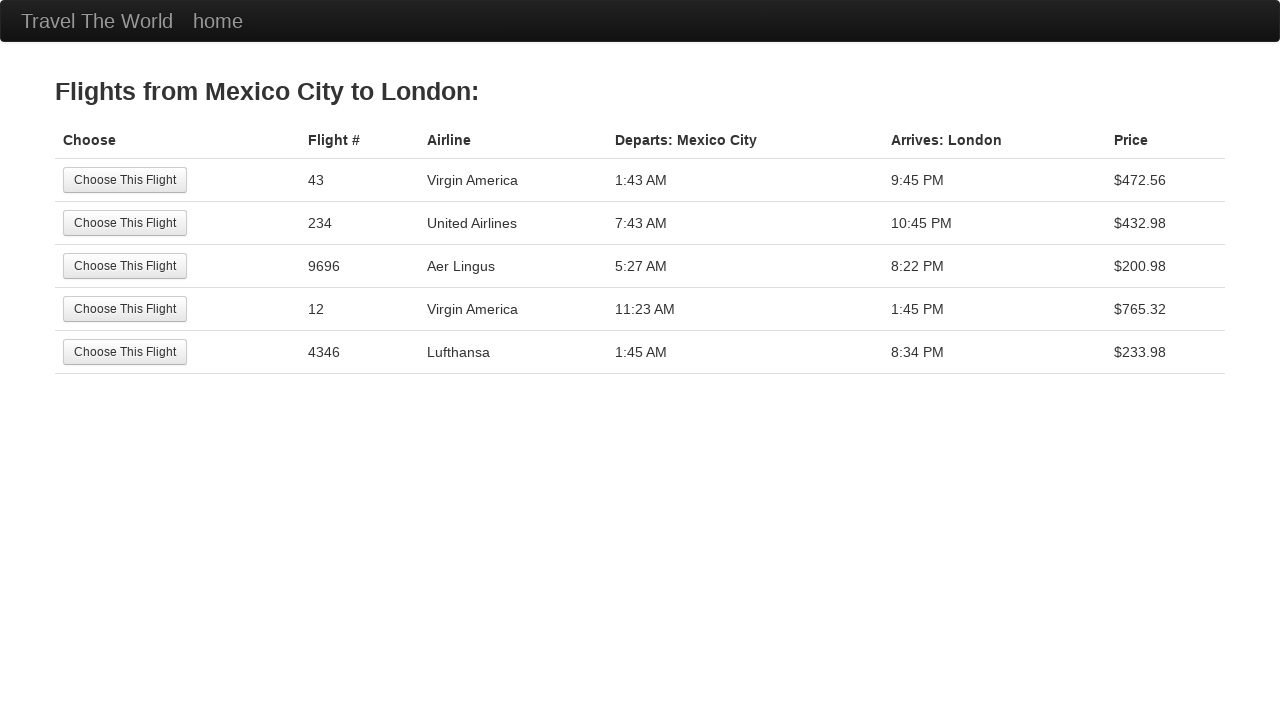

Selected the third flight option from available flights at (125, 266) on (//input[@class='btn btn-small' and @type='submit'])[3]
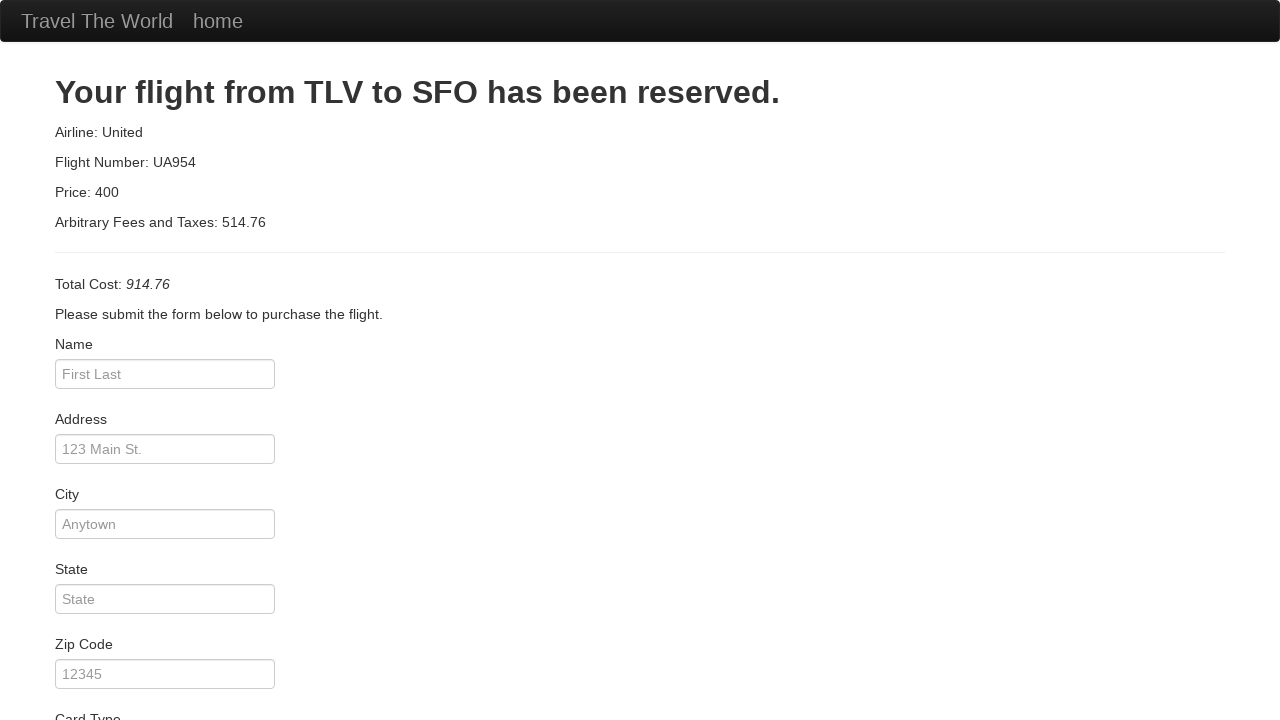

Clicked Purchase Flight button to complete booking at (118, 685) on input.btn.btn-primary
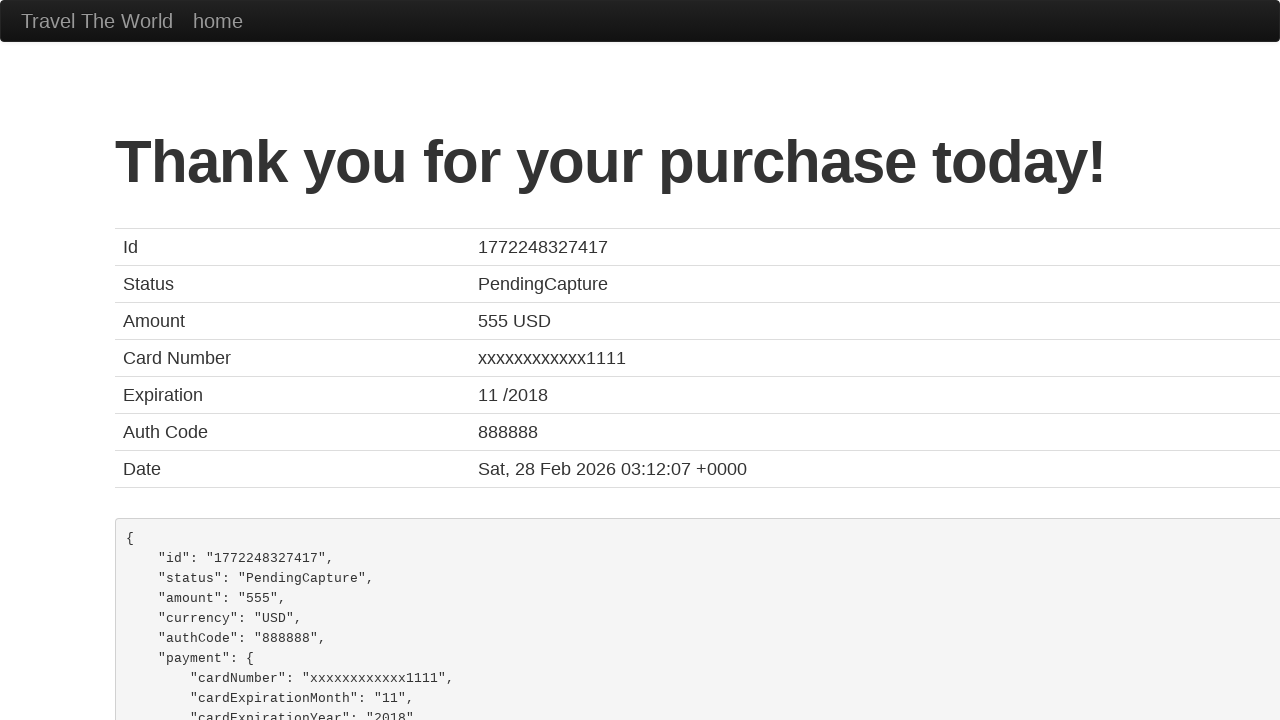

Confirmation page loaded with ticket information displayed
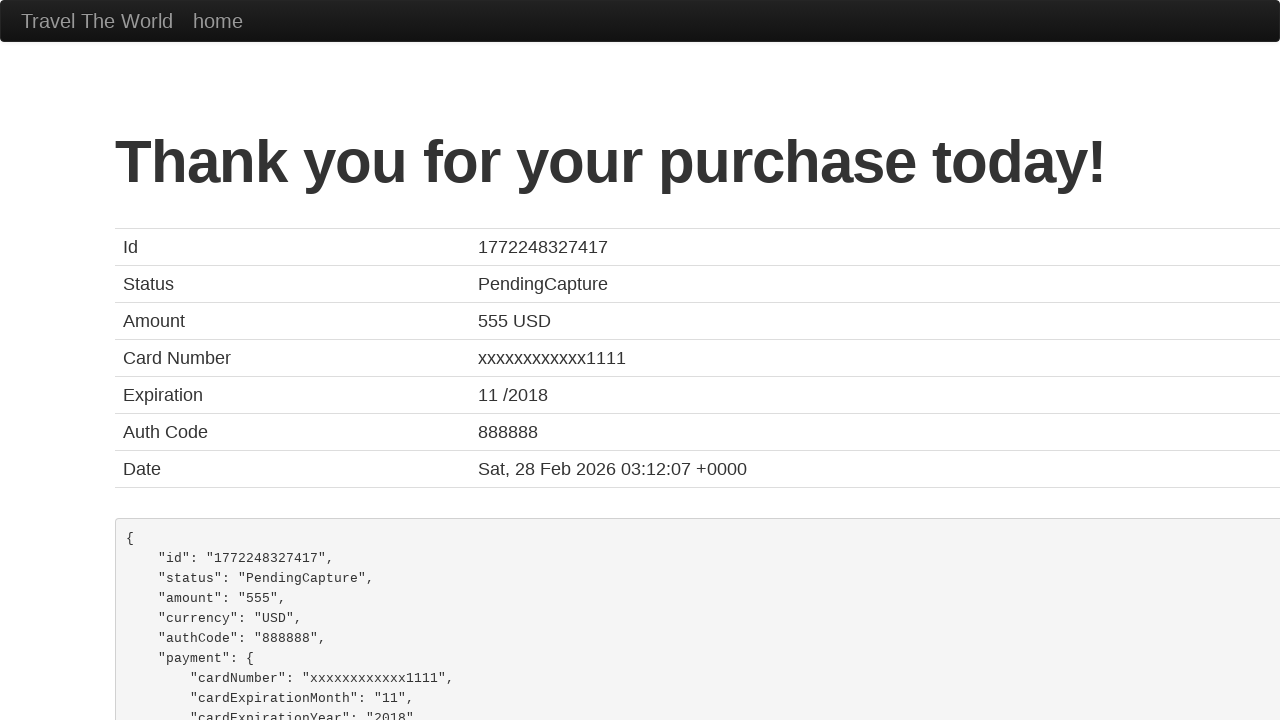

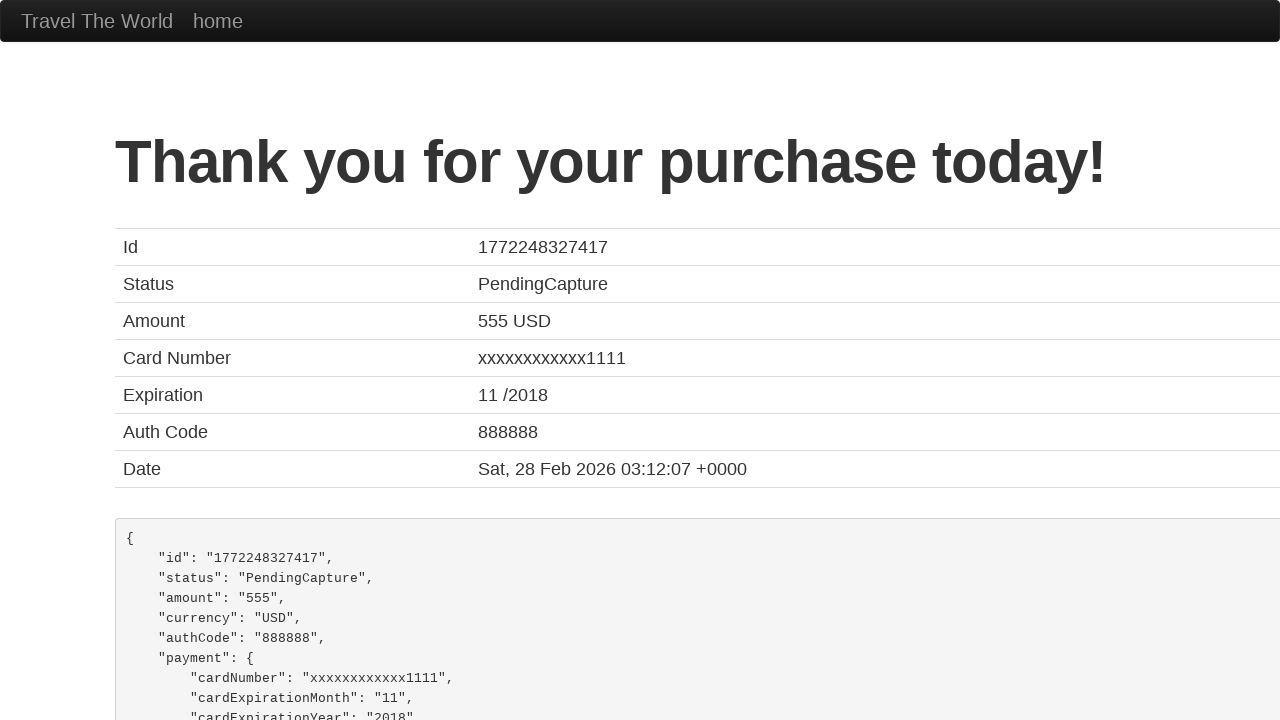